Tests key press detection by typing various keys in an input field

Starting URL: https://the-internet.herokuapp.com/?ref=hackernoon.com

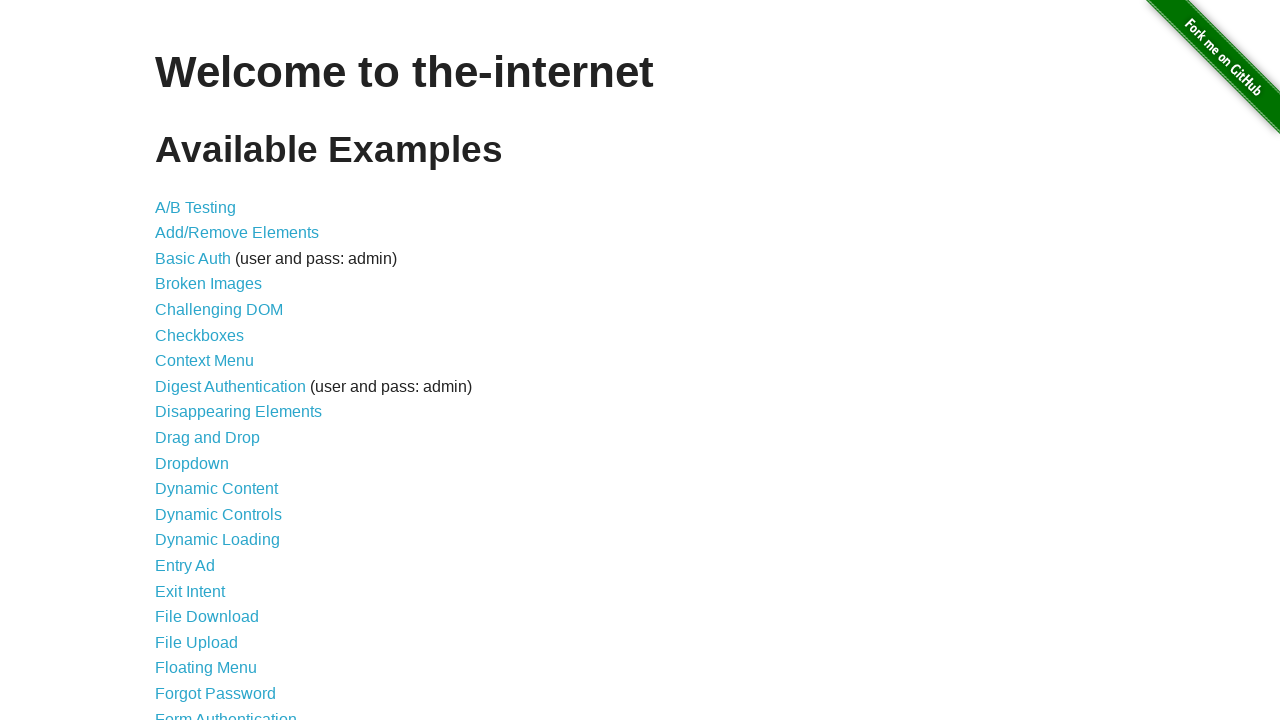

Clicked on Key Presses link at (200, 360) on xpath=//a[text()='Key Presses']
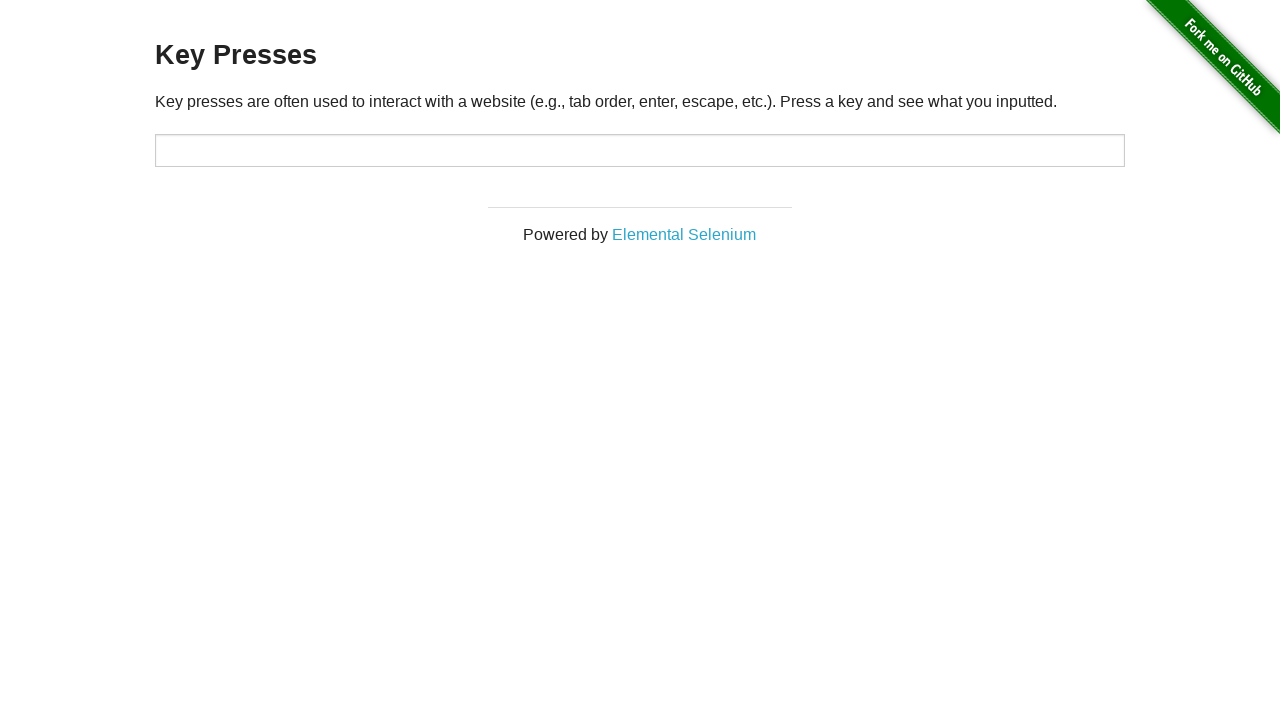

Clicked on the target input field at (640, 150) on #target
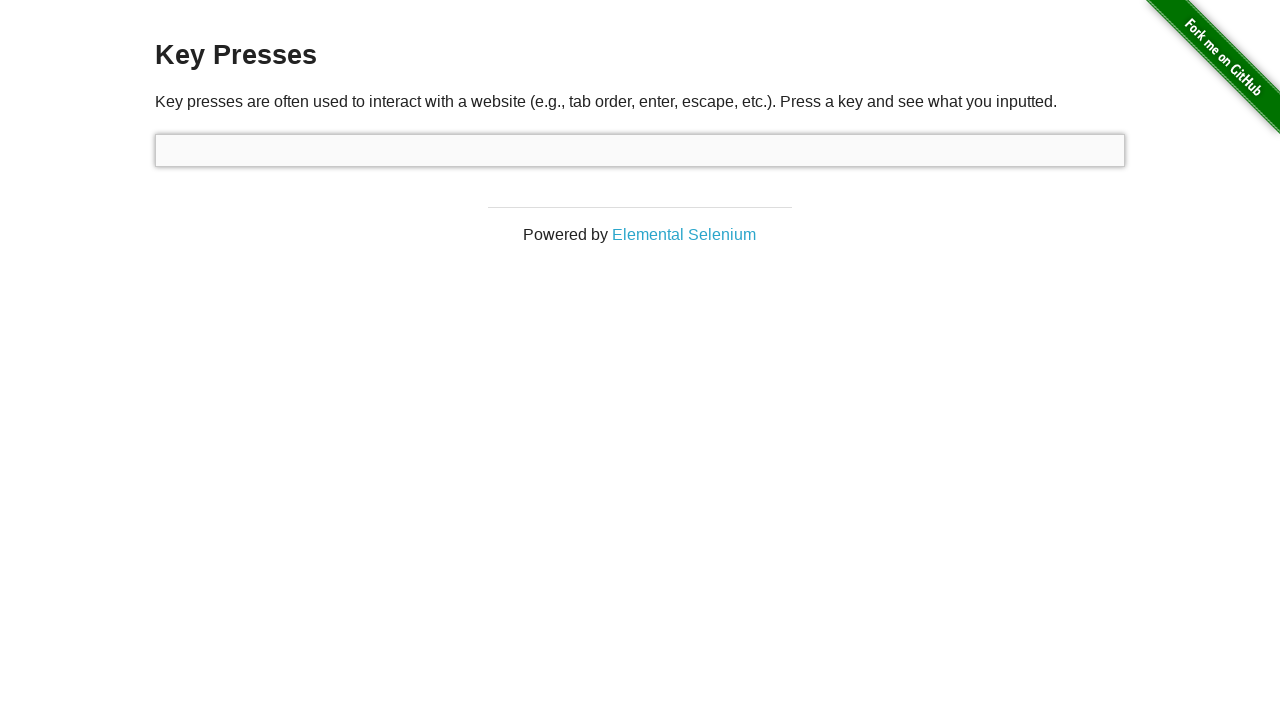

Typed 'hari' in the input field on #target
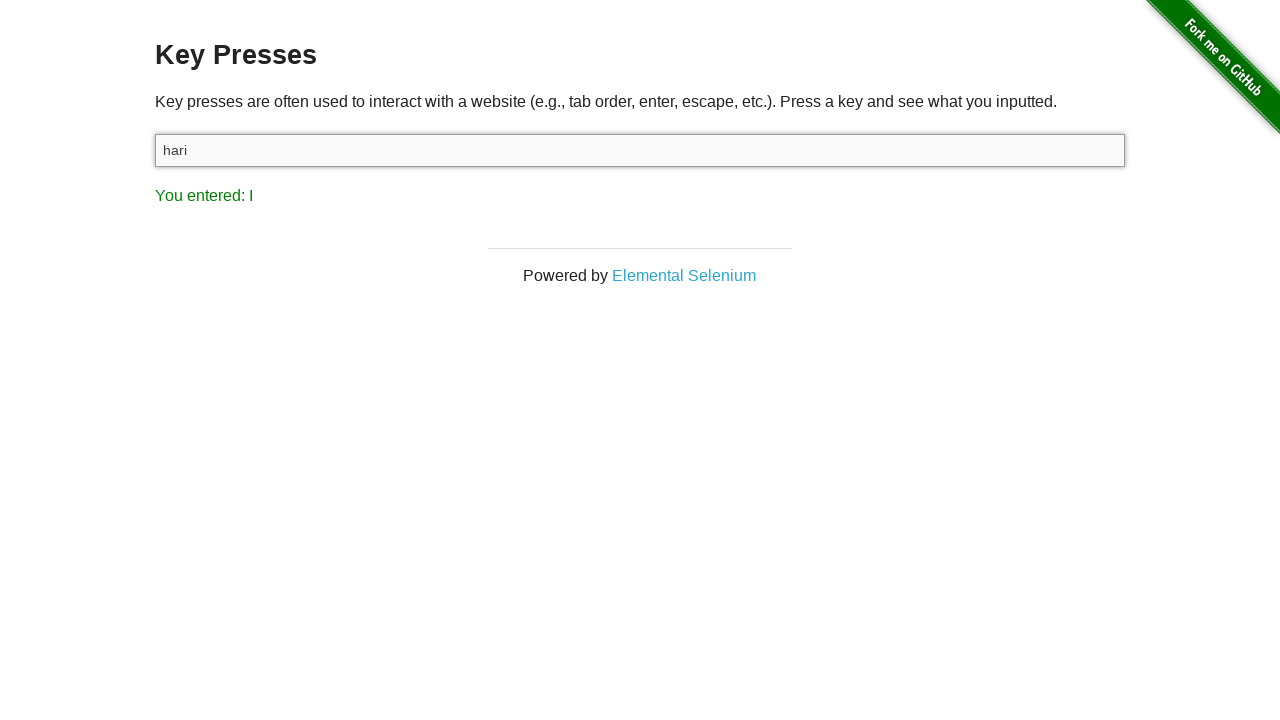

Pressed Enter key on #target
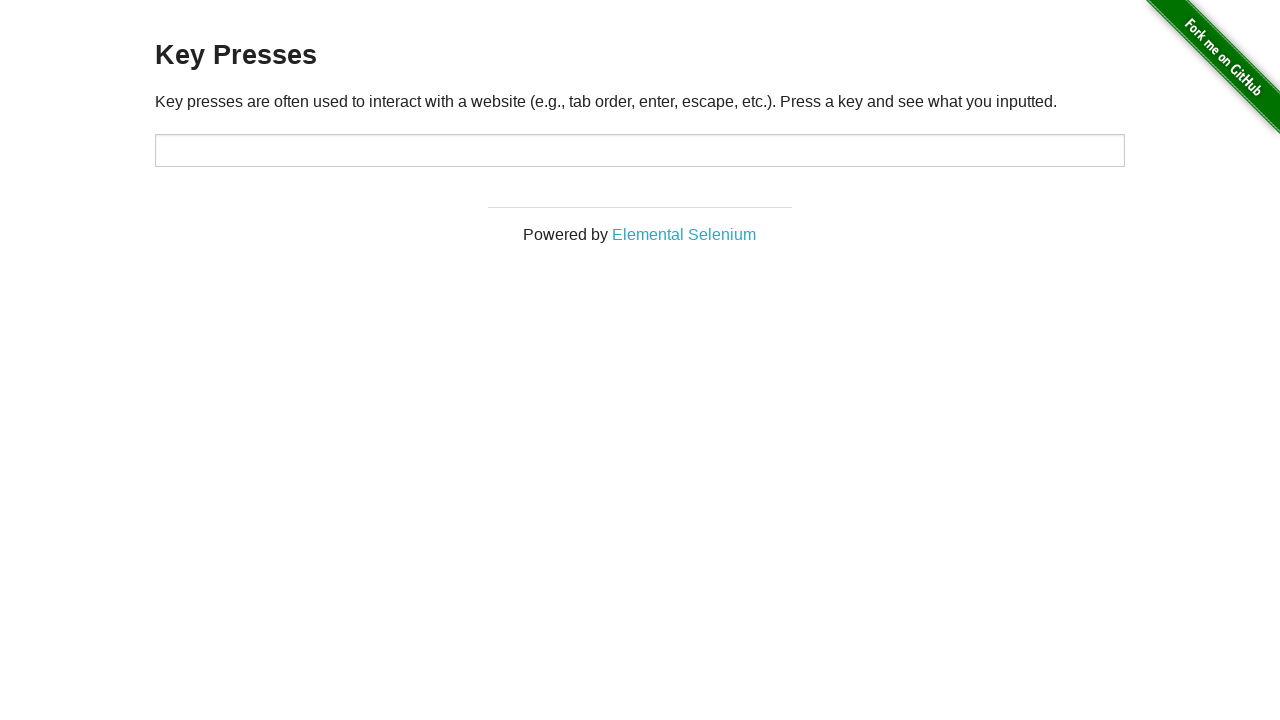

Typed '2' in the input field on #target
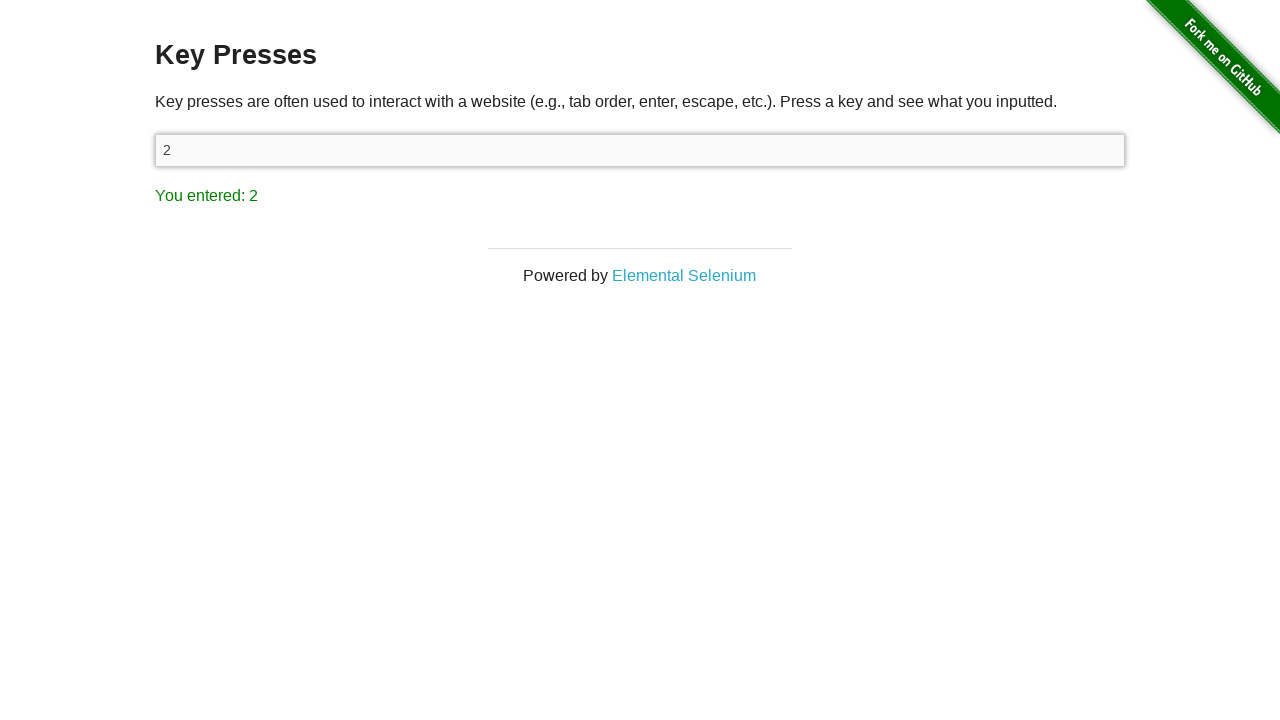

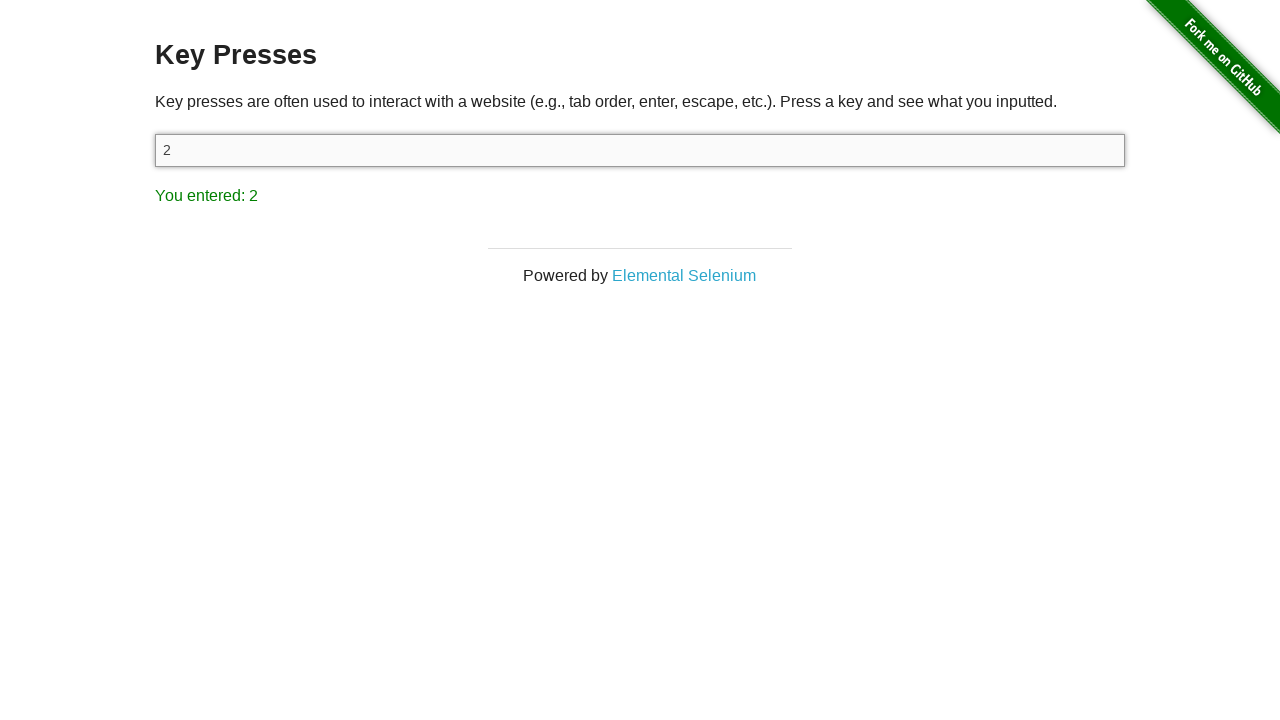